Navigates to the Bhuvan Aadhaar website and clicks the locate button to trigger location functionality

Starting URL: https://bhuvan-app3.nrsc.gov.in/aadhaar/

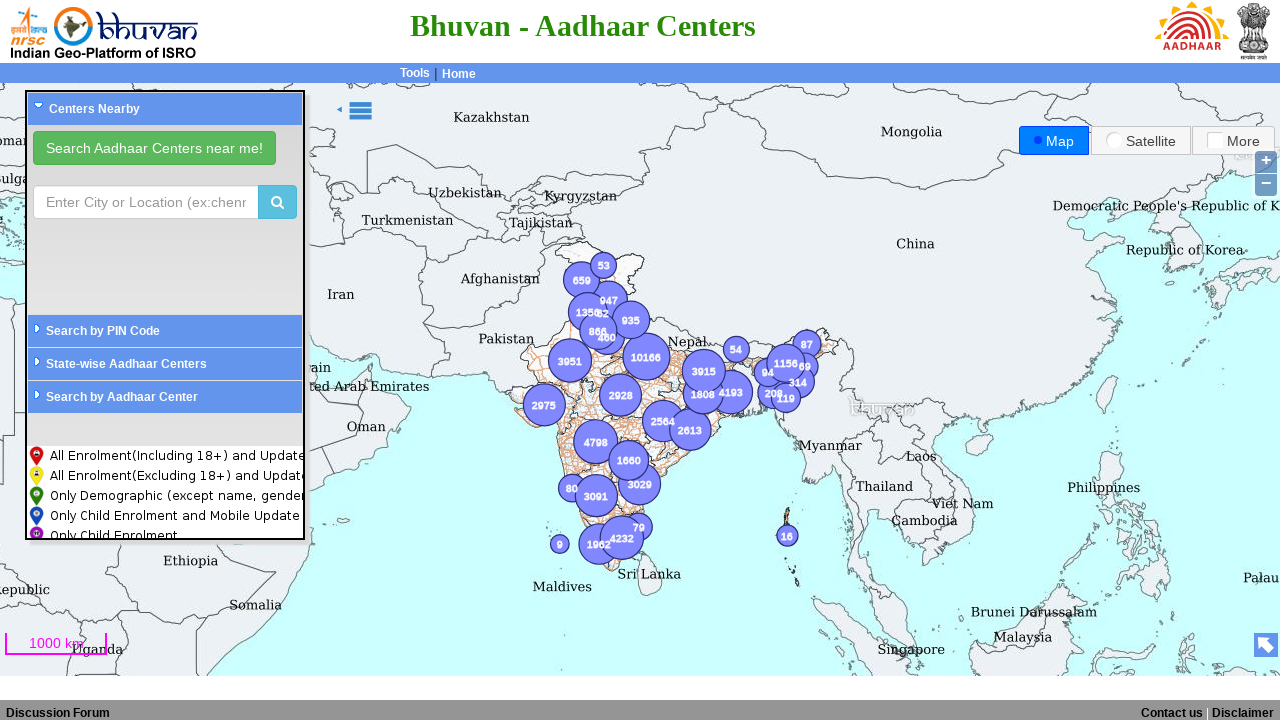

Waited for locate button to be visible
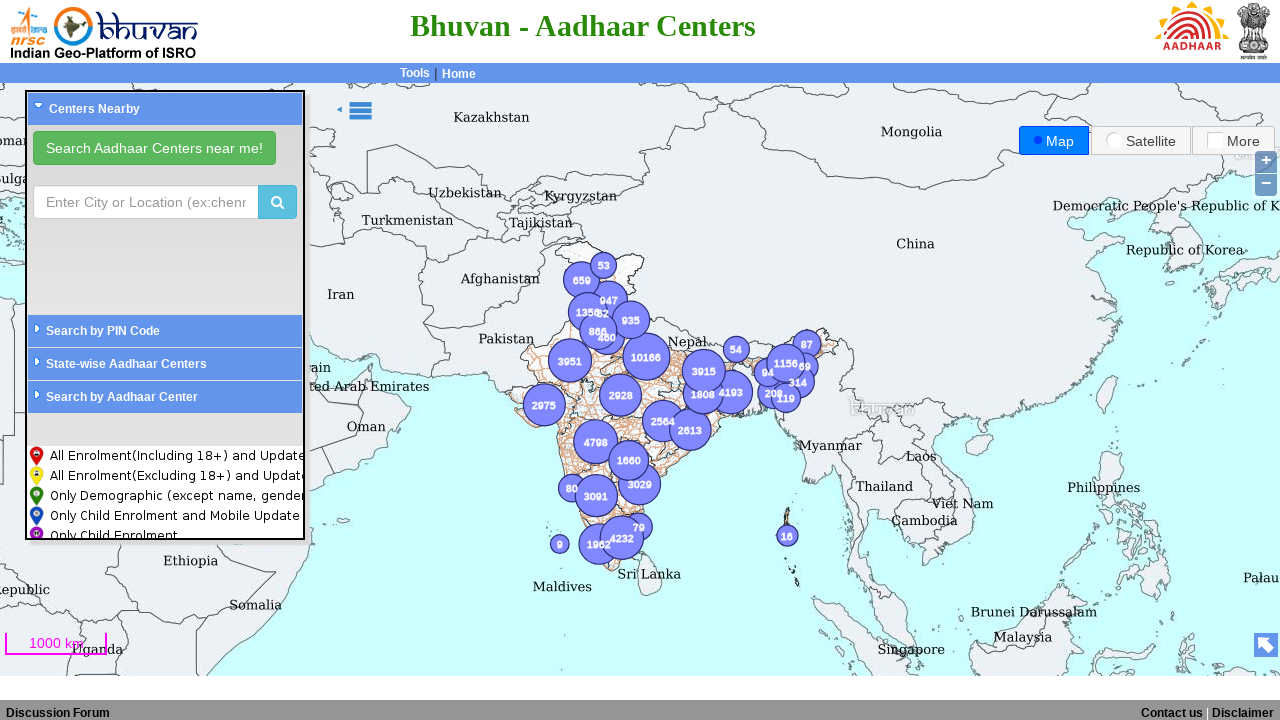

Clicked the locate button to trigger location functionality at (154, 148) on #locate
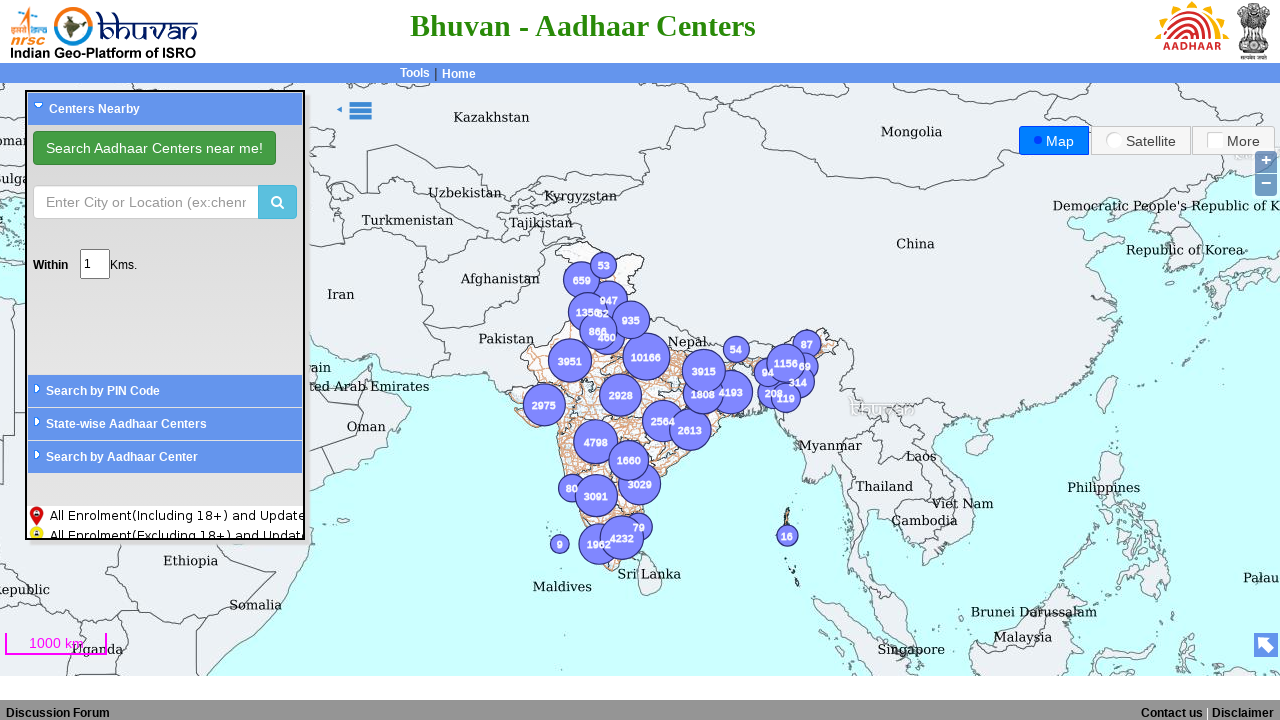

Waited for location action to complete
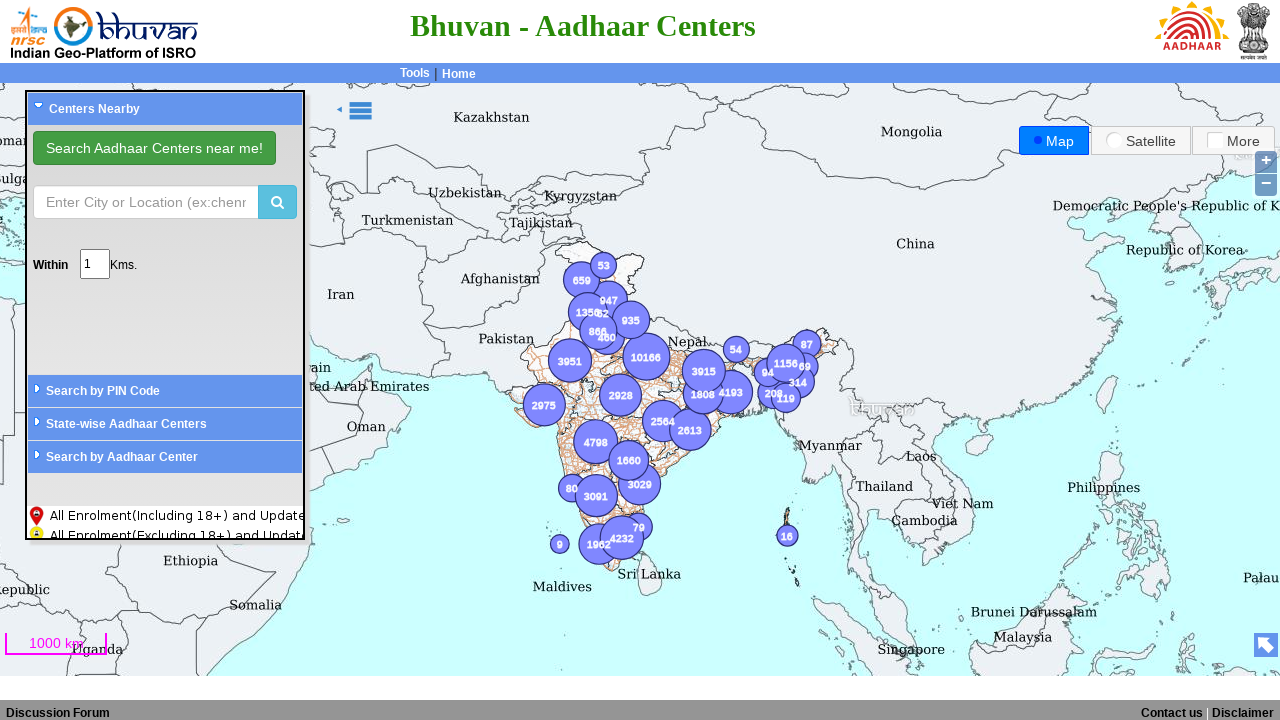

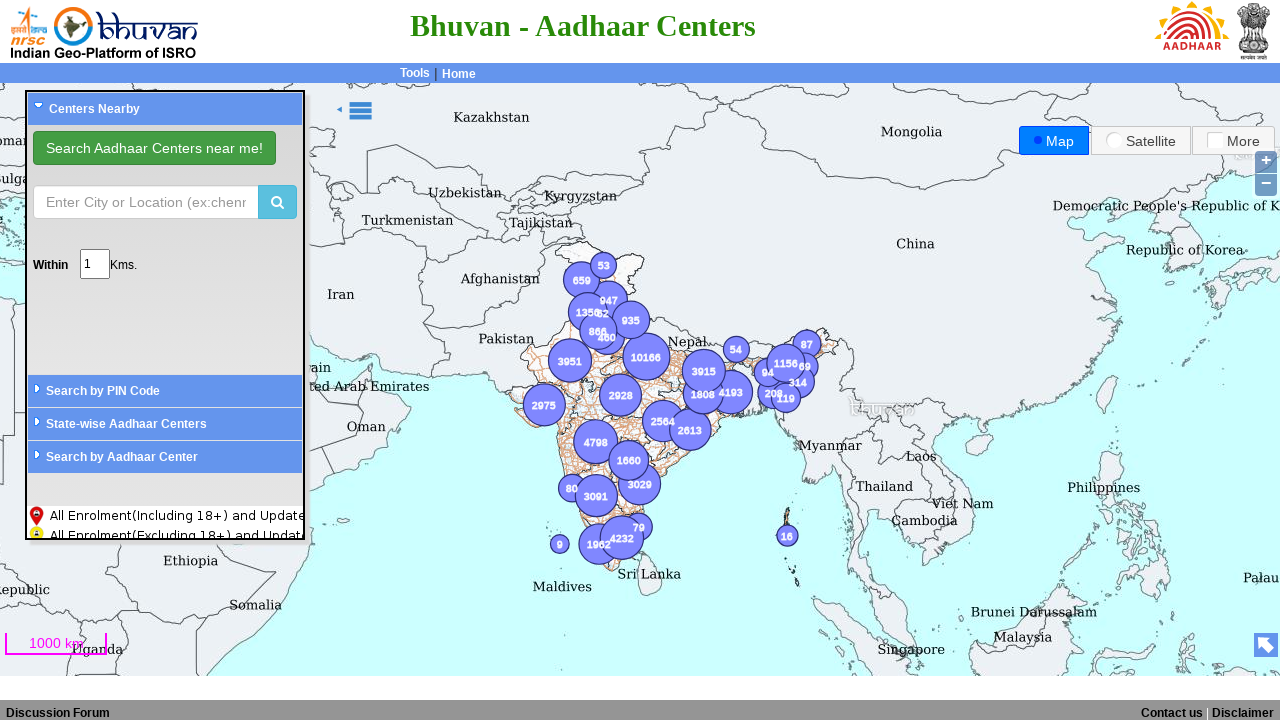